Tests explicit waits on a Selenium practice page by clicking a start button, filling out a demo registration form with login/password fields, checking a checkbox, submitting the form, and verifying the loading and success messages appear.

Starting URL: https://victoretc.github.io/selenium_waits/

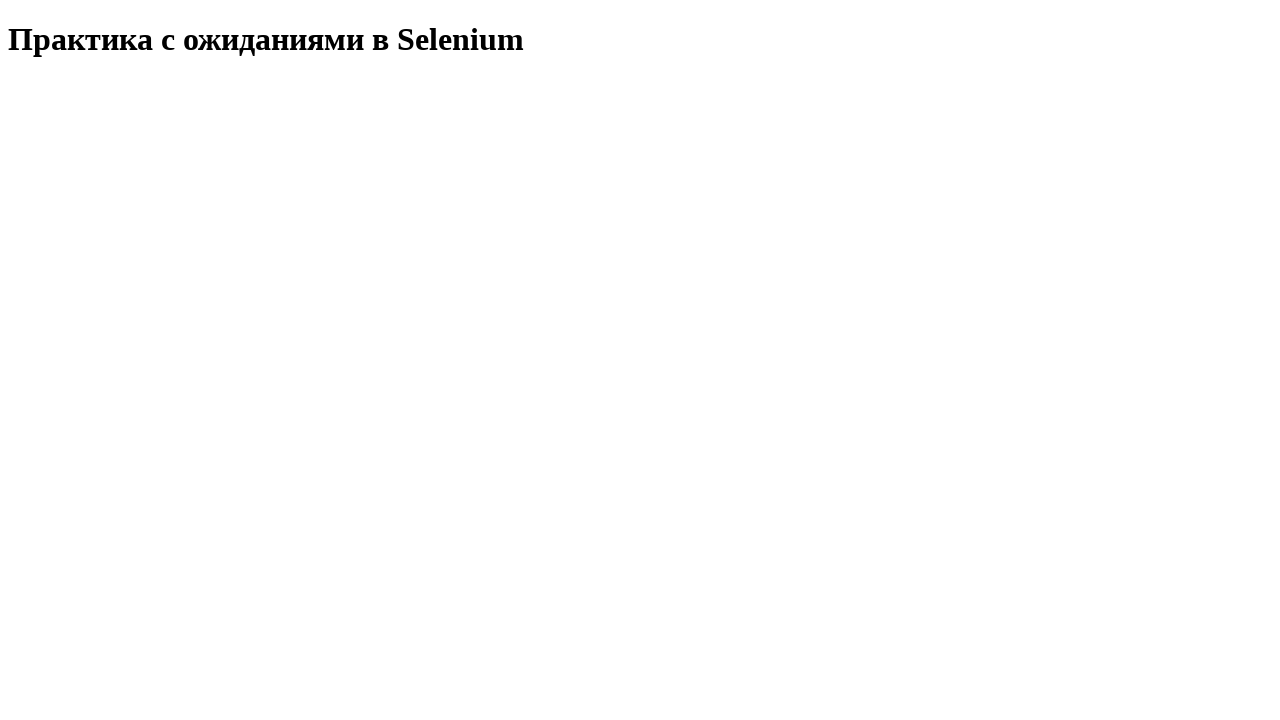

H1 element loaded
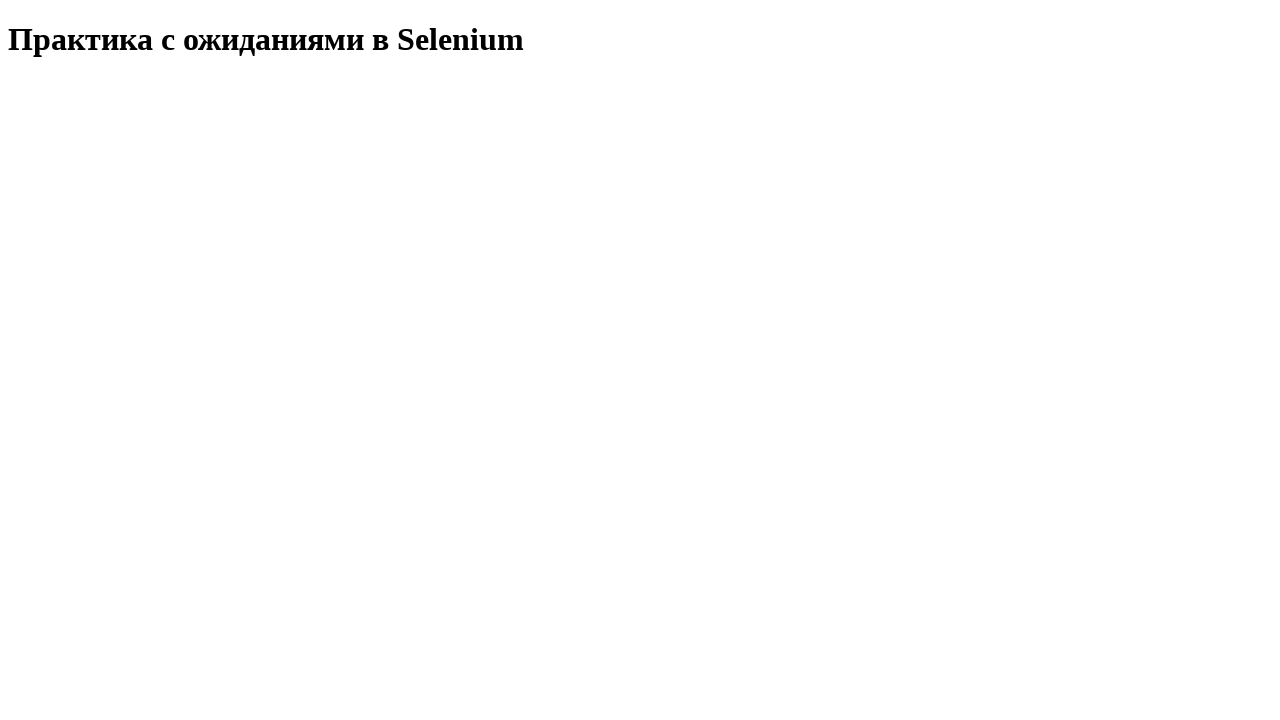

Verified h1 heading text matches expected value
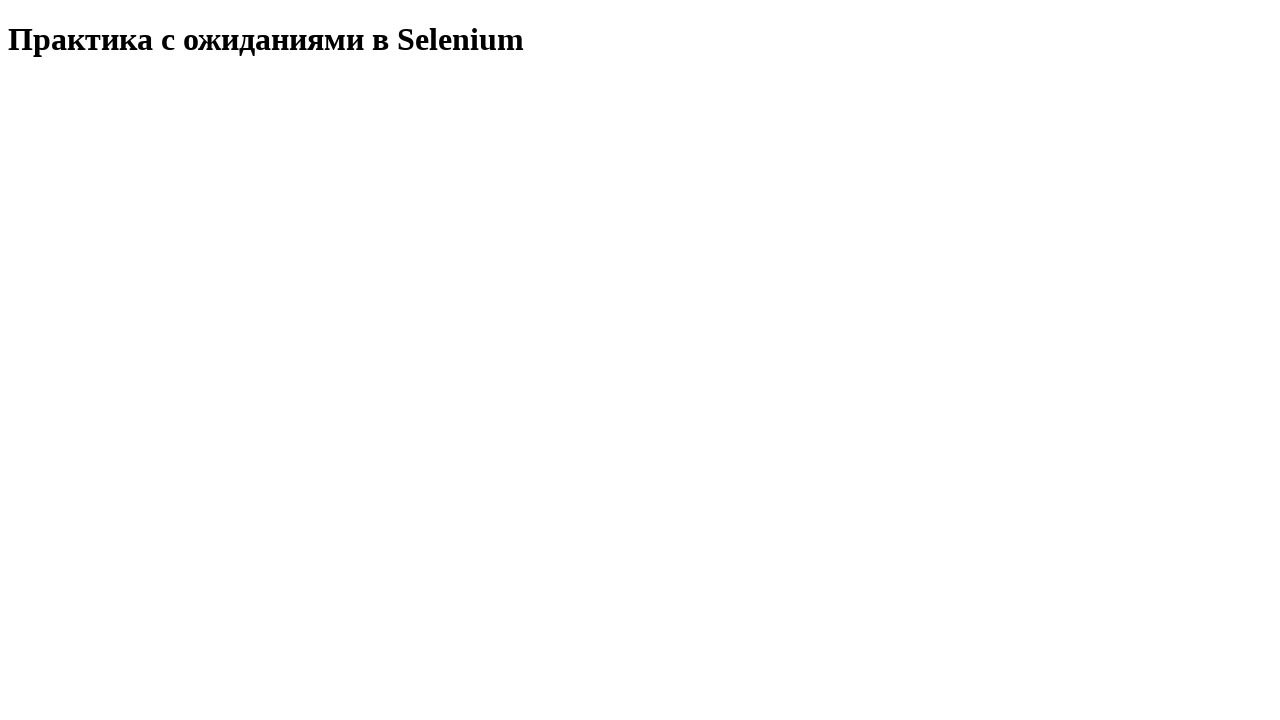

Clicked start test button at (80, 90) on button#startTest
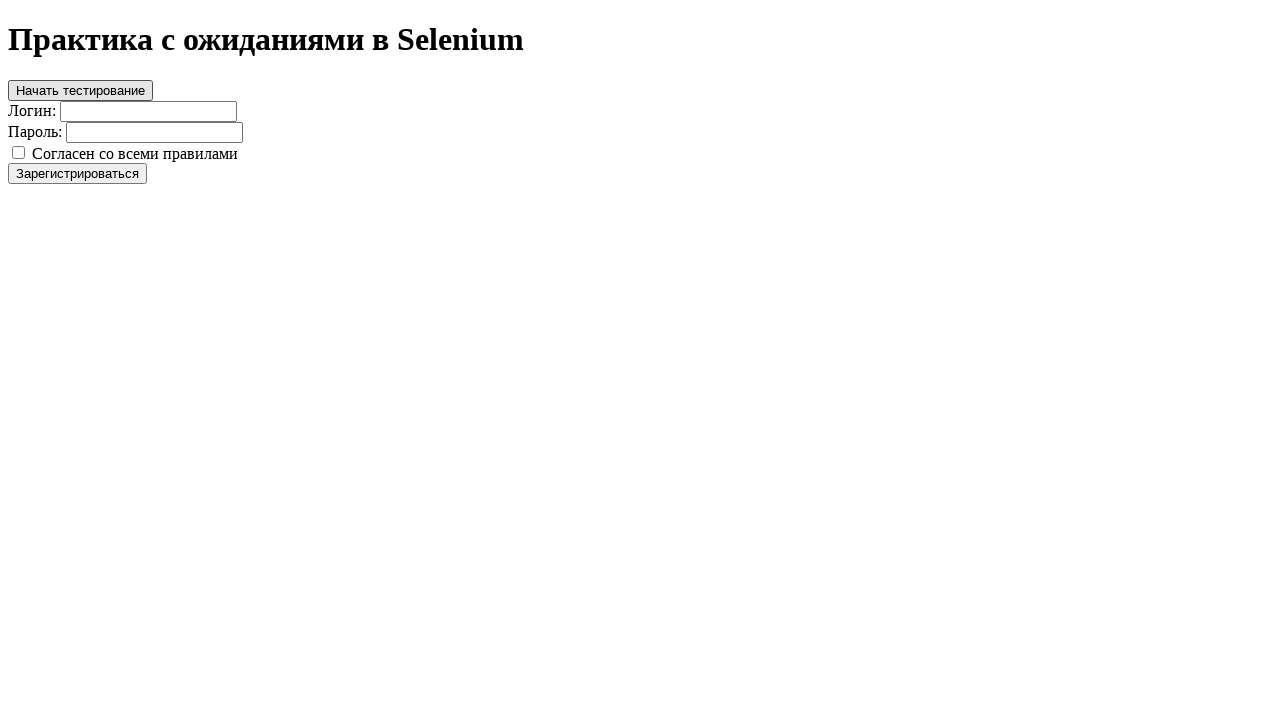

Filled login field with 'standard_user' on input#login
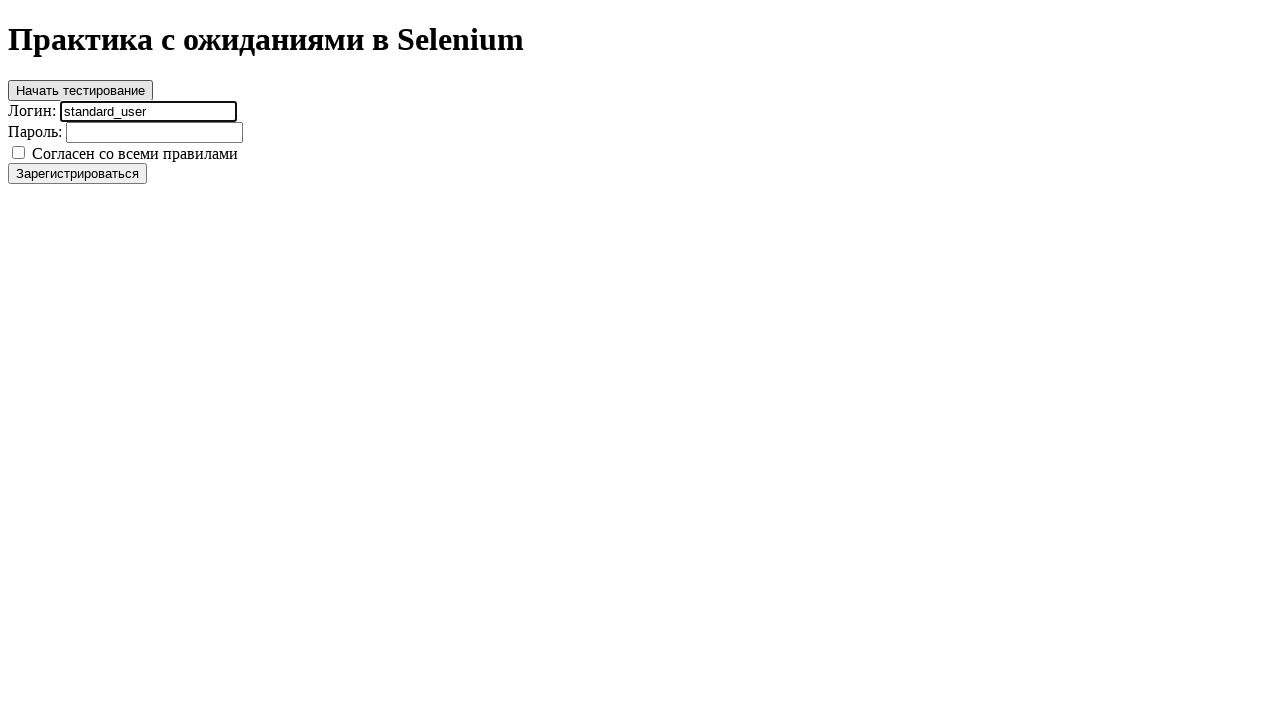

Filled password field with 'secret_sauce' on input#password
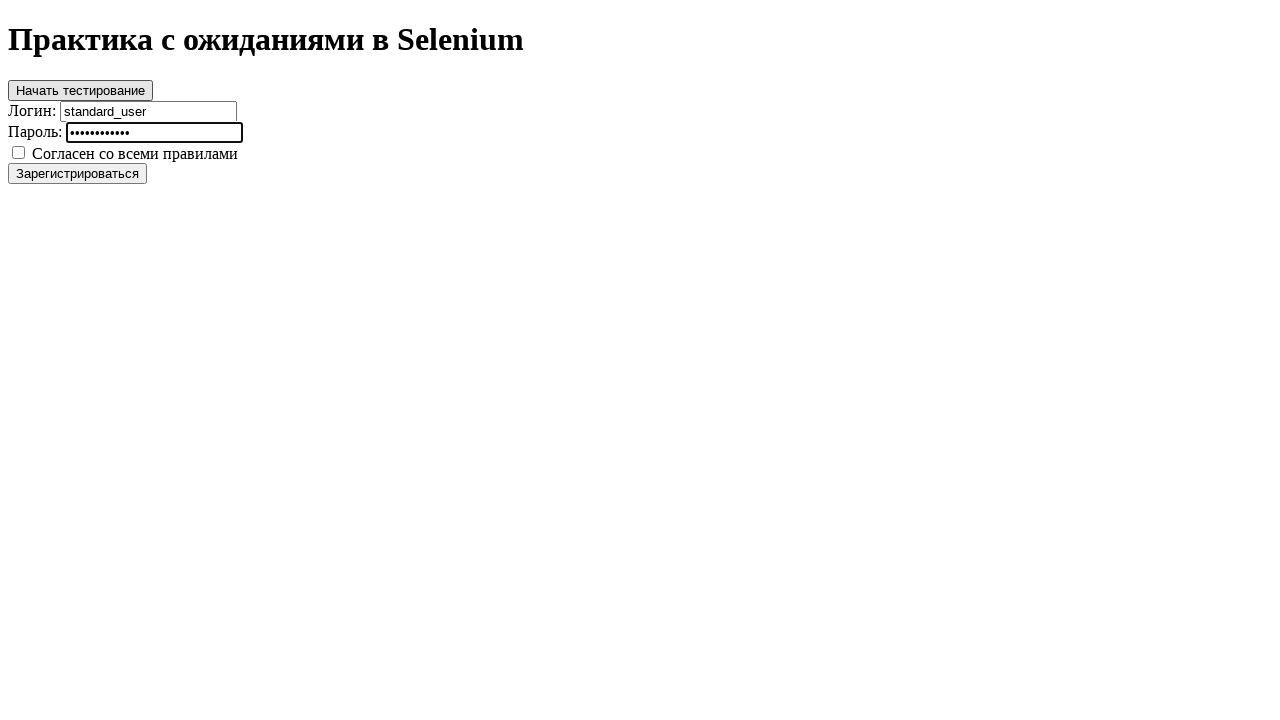

Clicked checkbox at (18, 152) on input[type='checkbox']
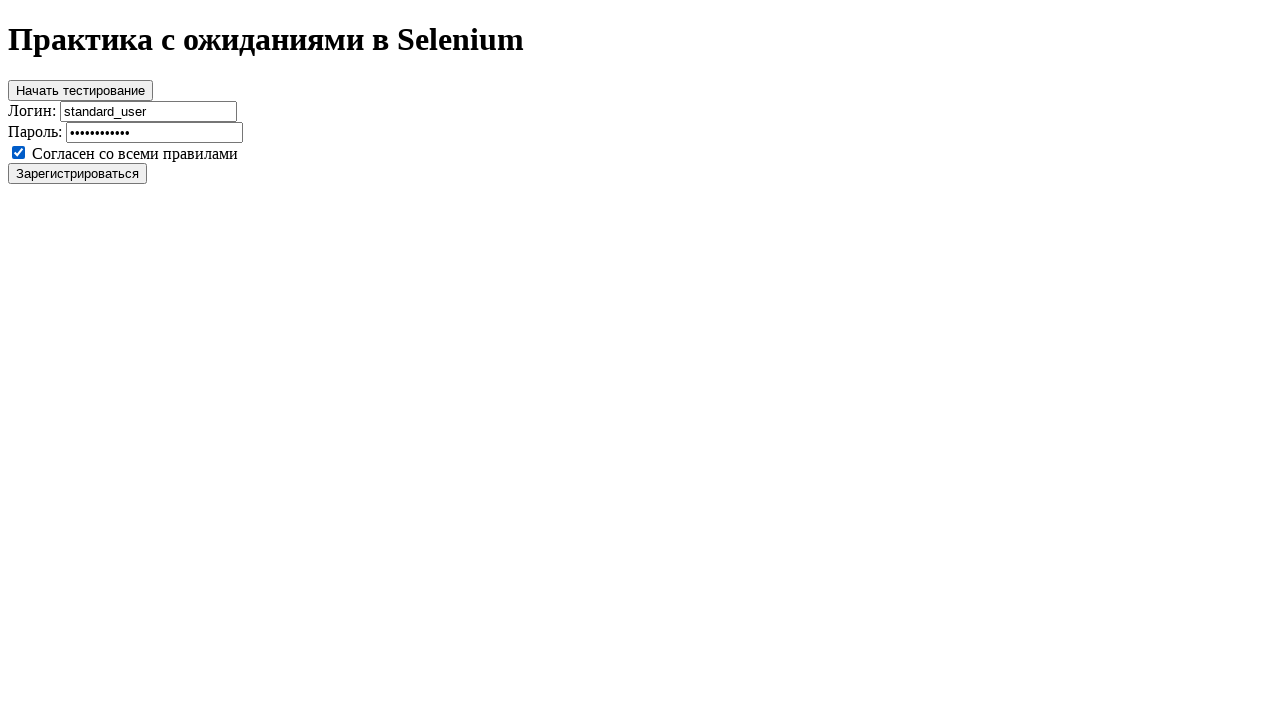

Clicked register button to submit form at (78, 173) on button#register
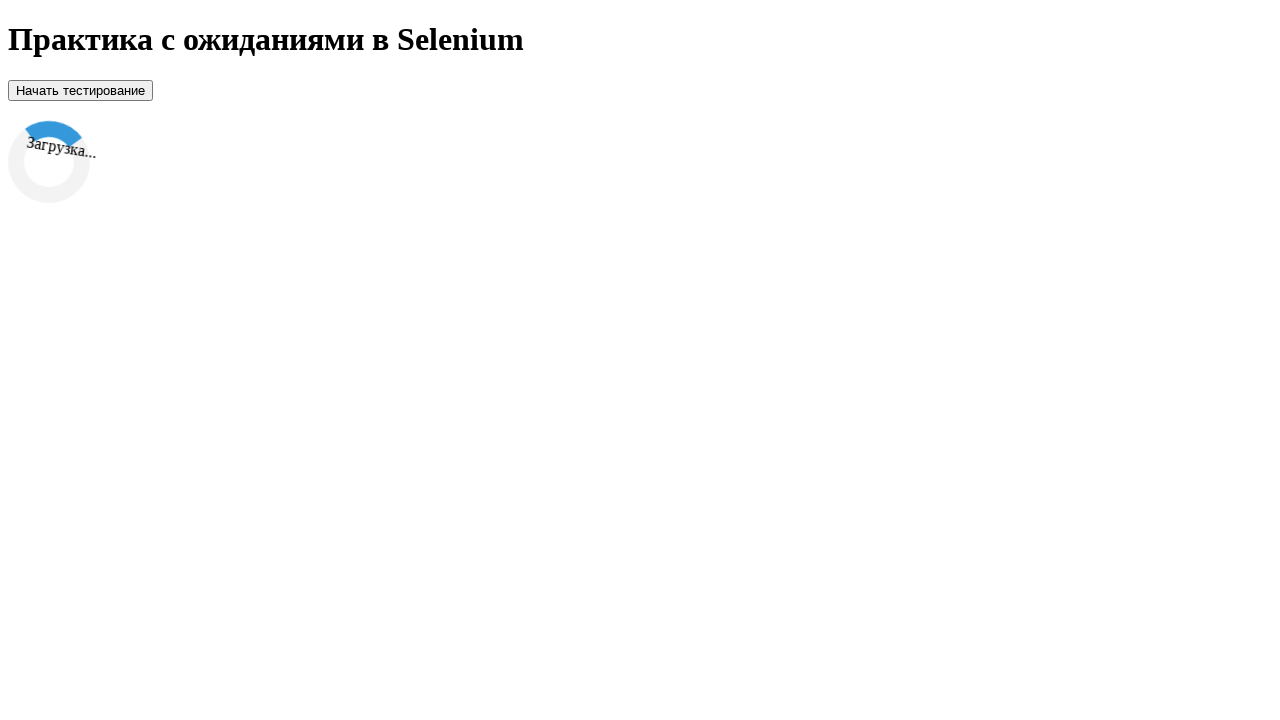

Loader element appeared with text 'Загрузка...'
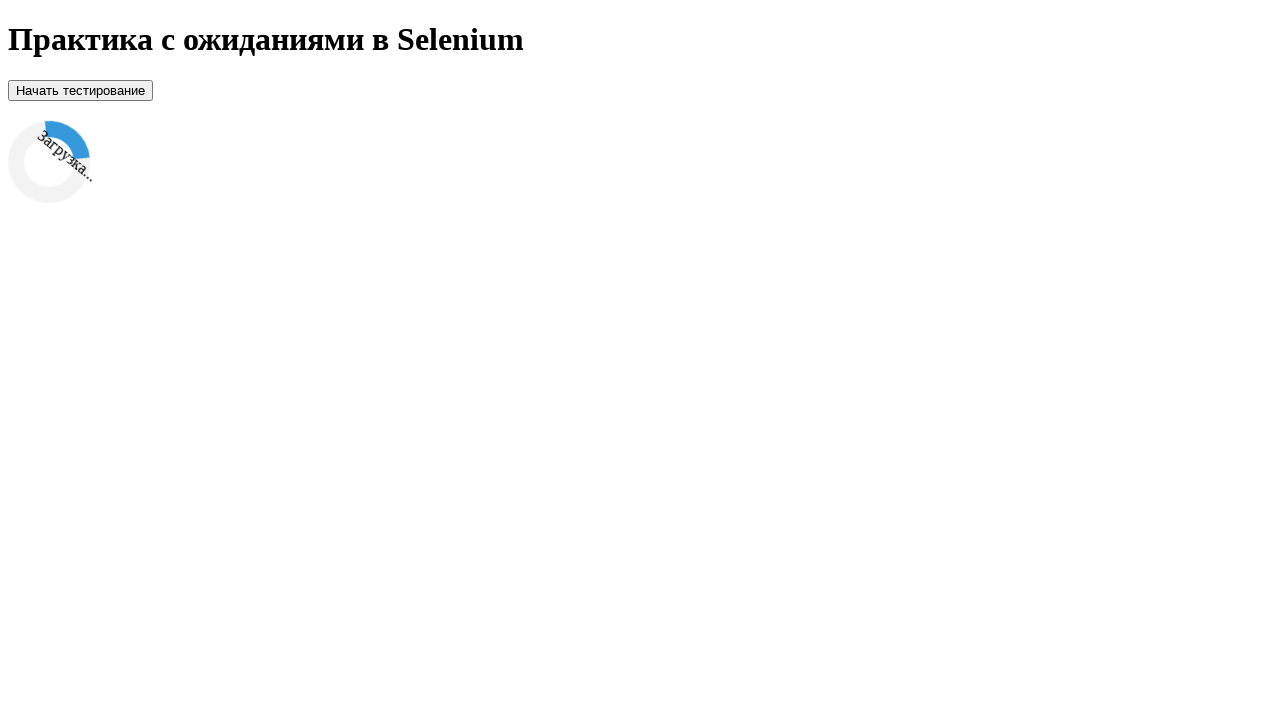

Verified loader text matches expected value
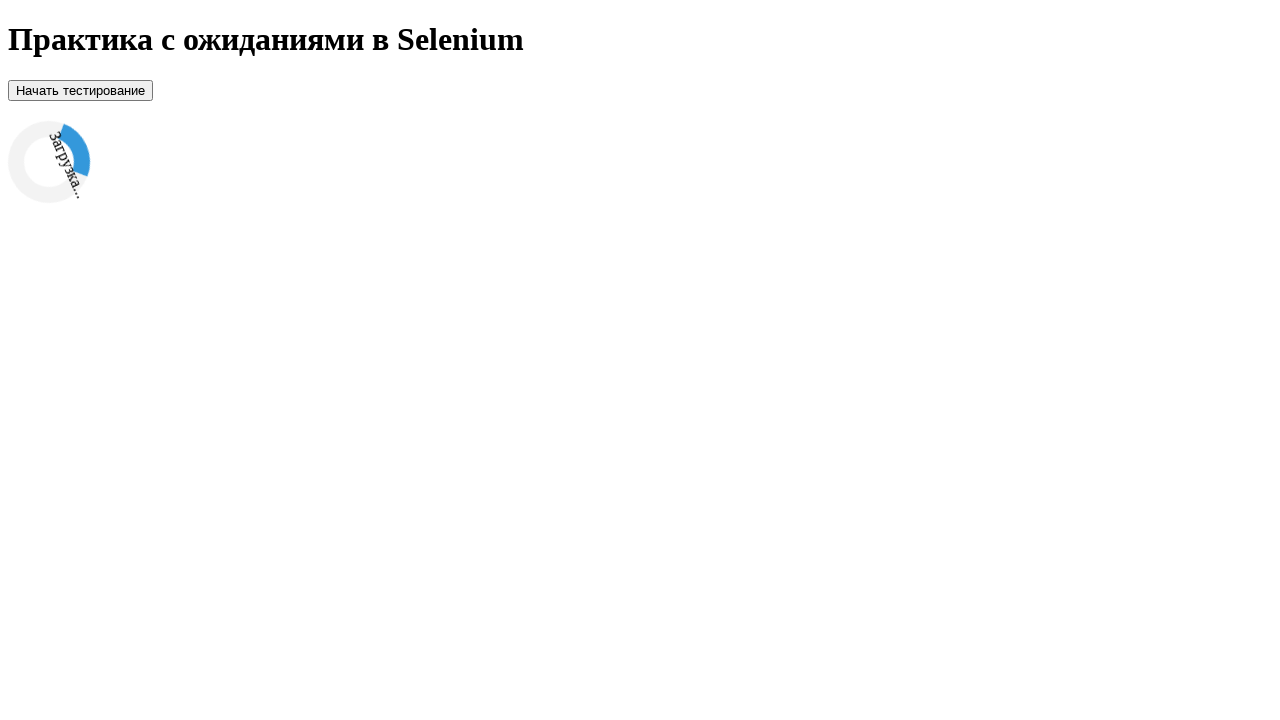

Success message appeared
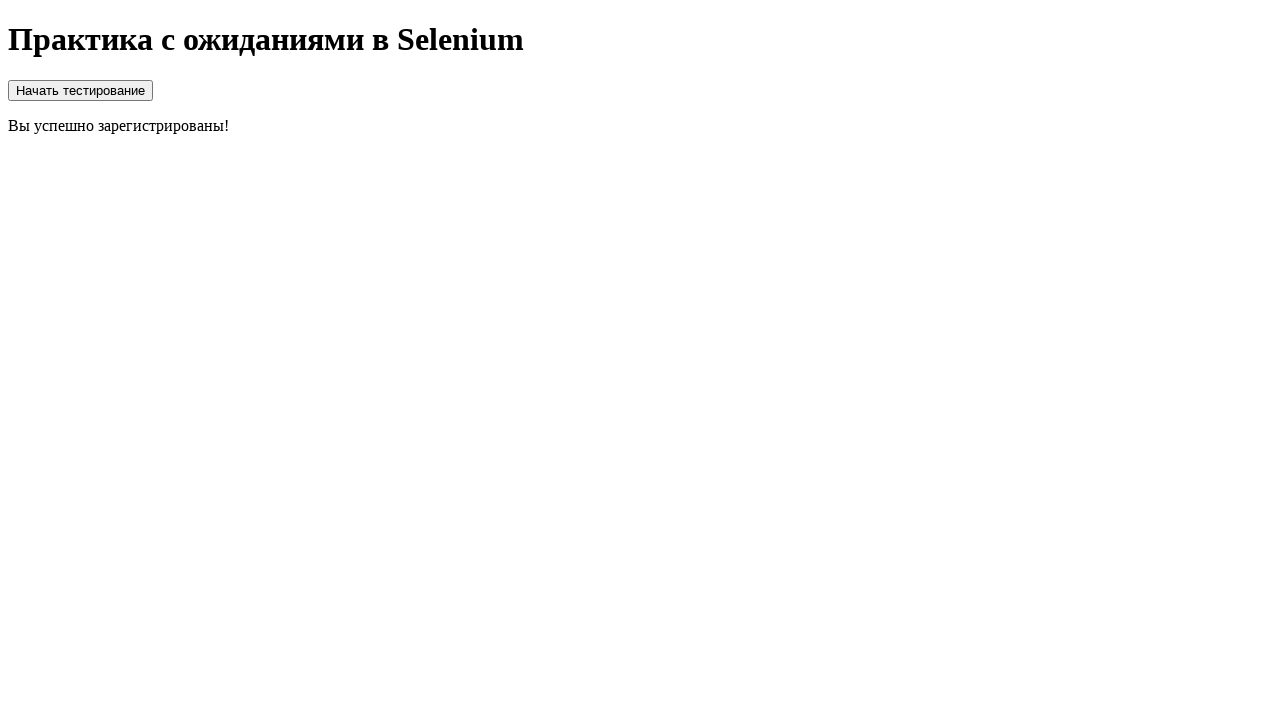

Verified success message text matches expected value
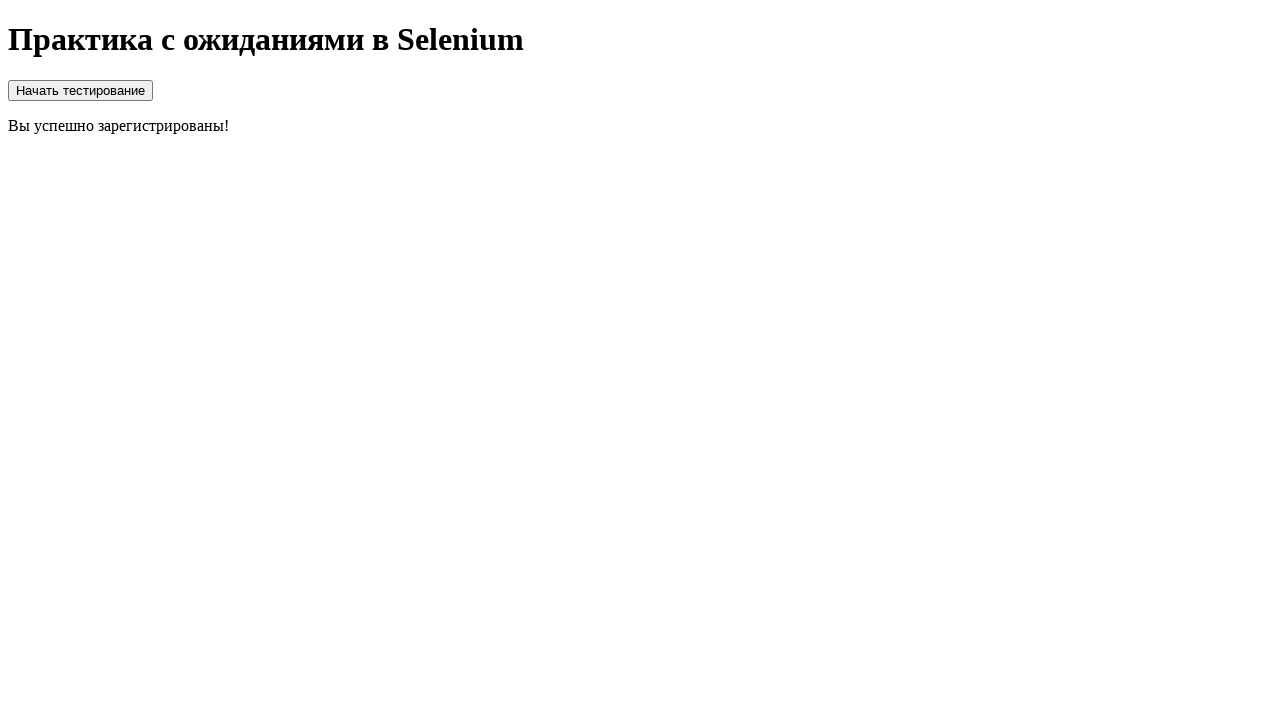

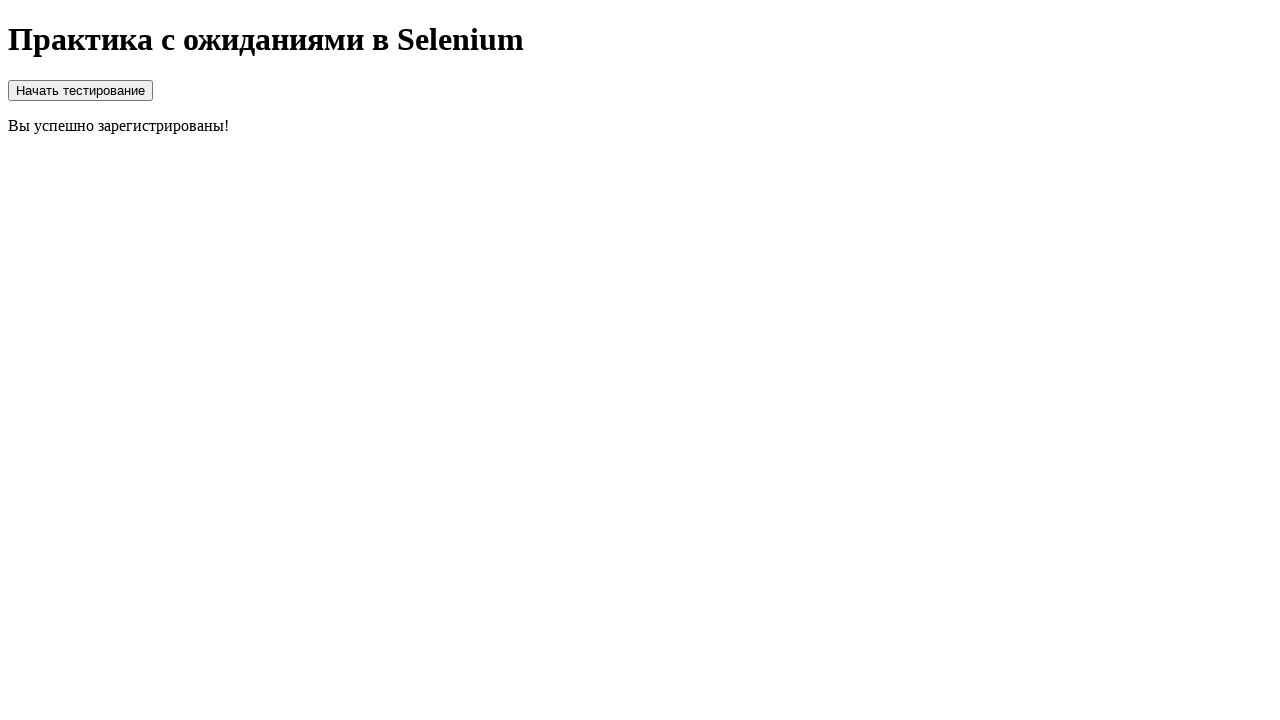